Tests slider functionality by dragging the slider handle horizontally to adjust its position

Starting URL: https://demo.automationtesting.in/Slider.html

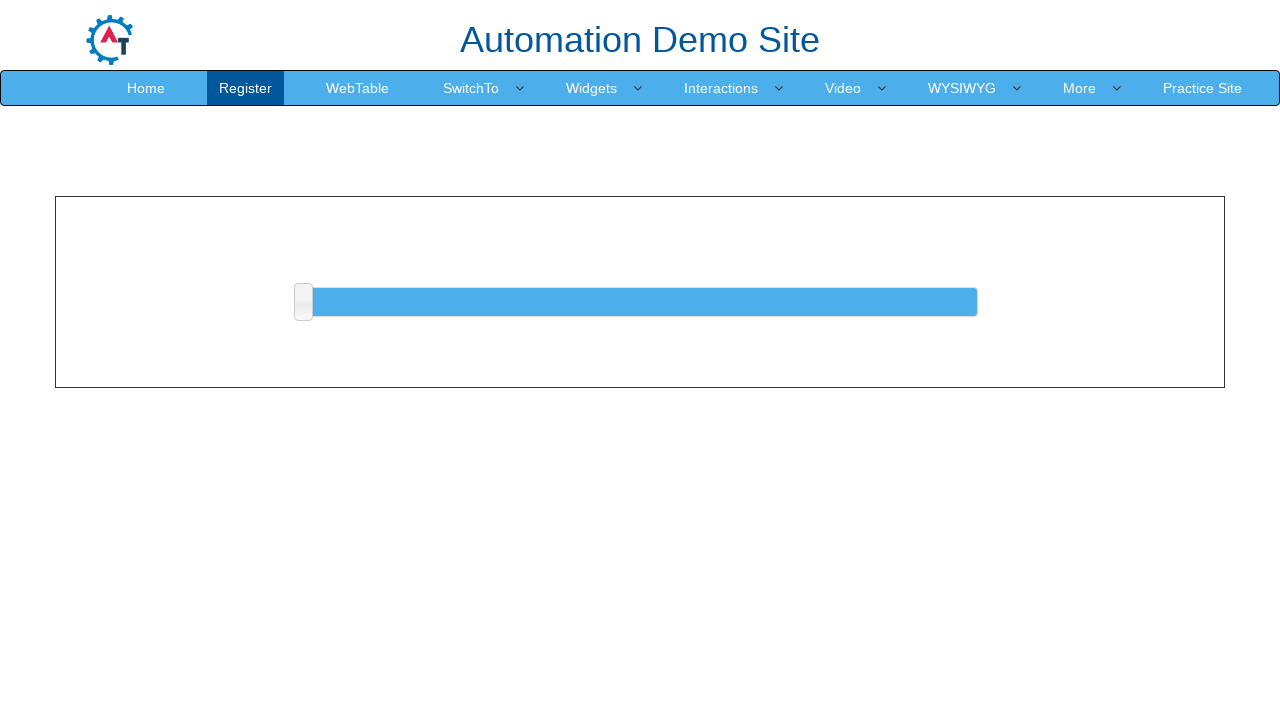

Navigated to slider demo page
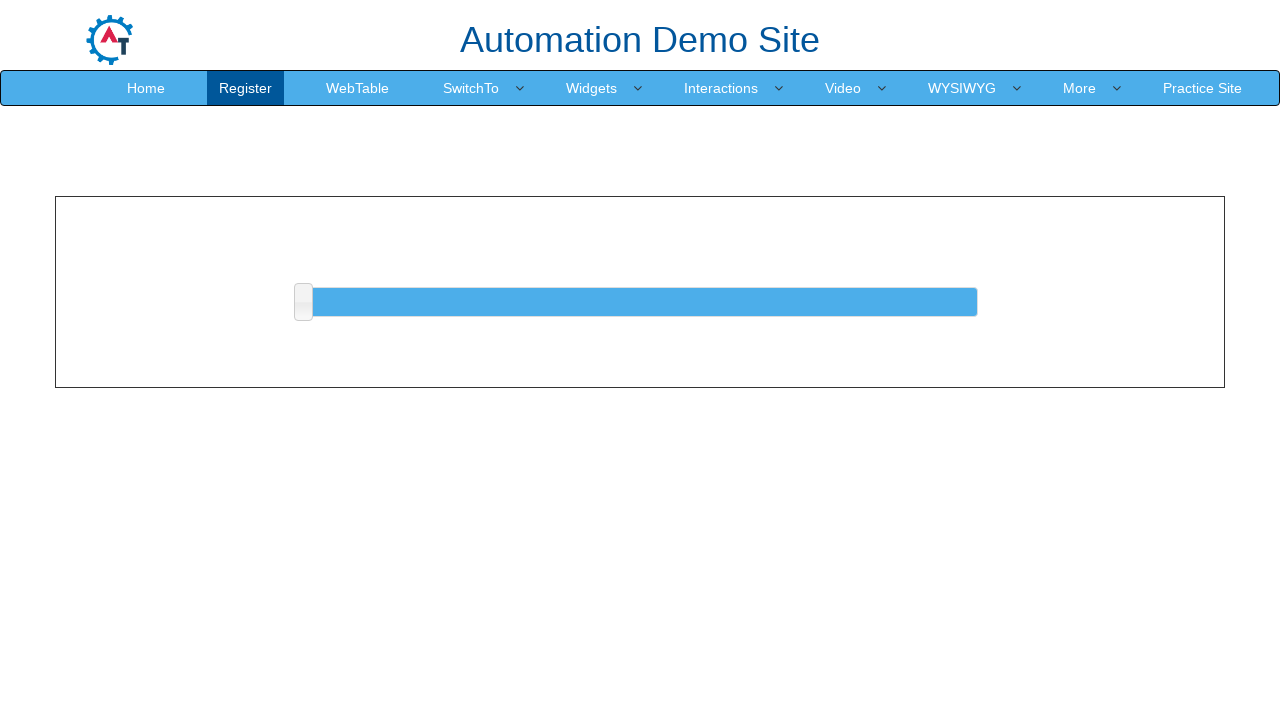

Located slider handle element
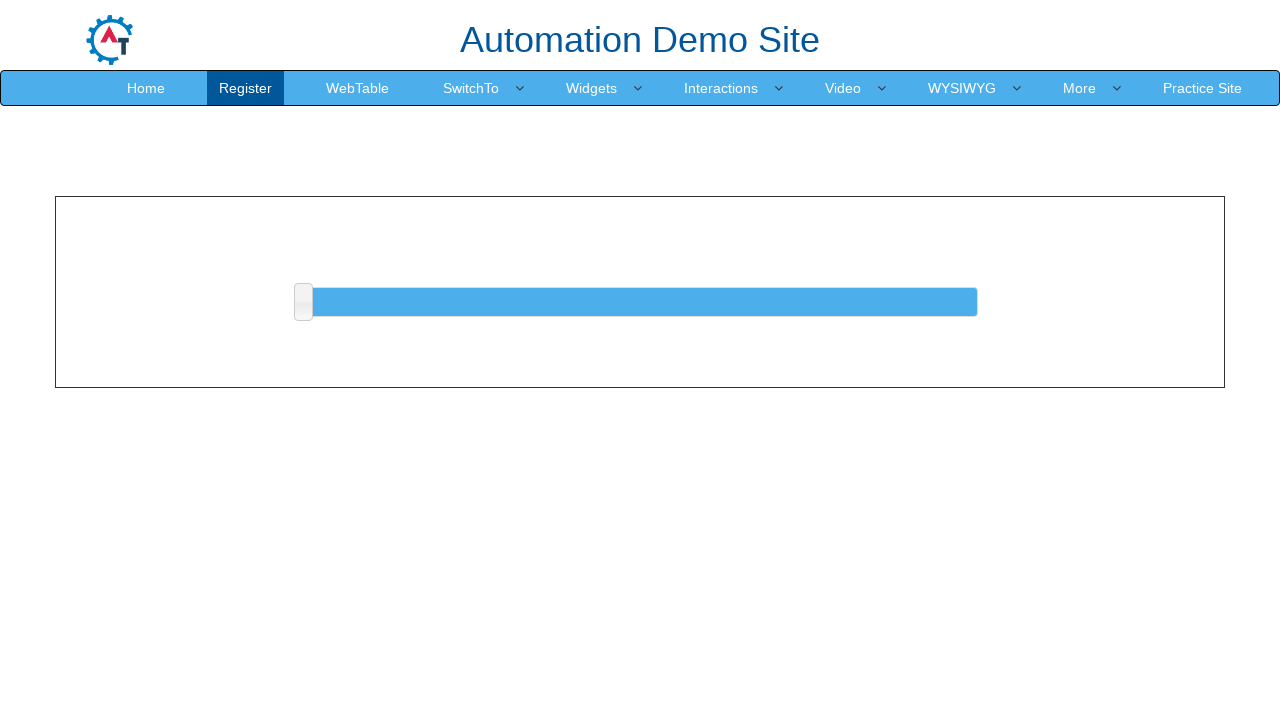

Retrieved slider handle bounding box coordinates
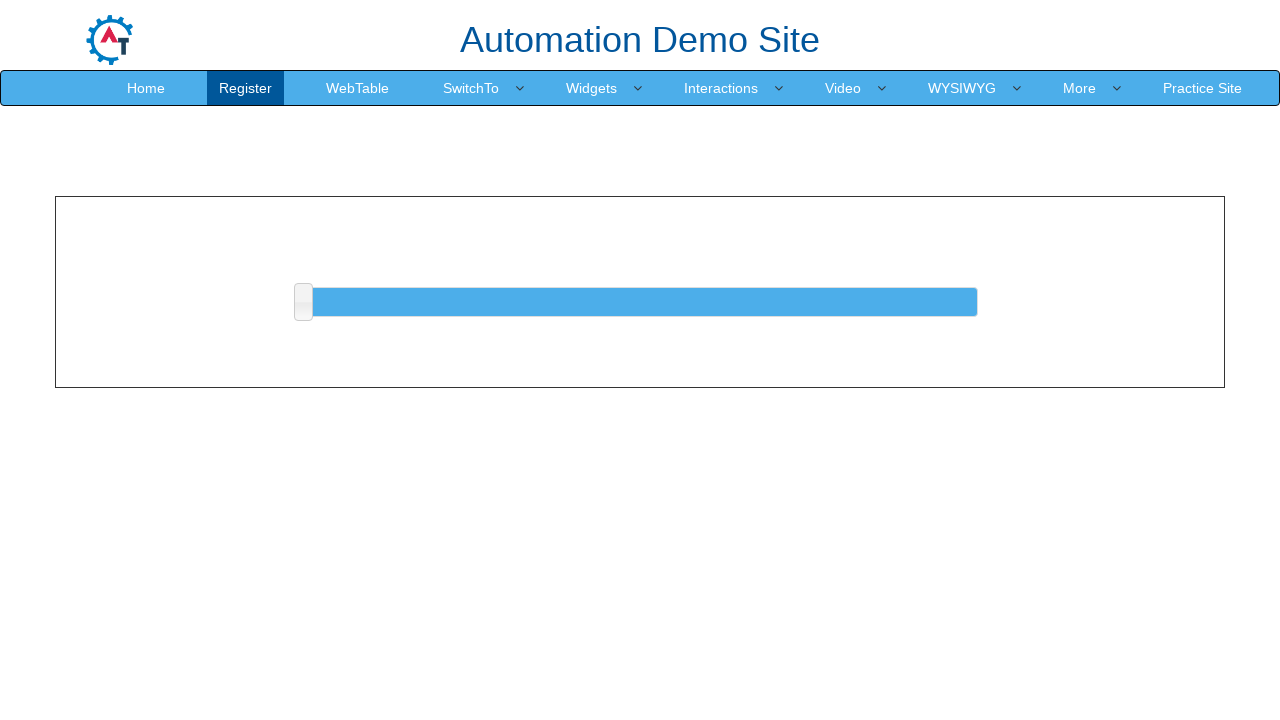

Moved mouse to center of slider handle at (303, 302)
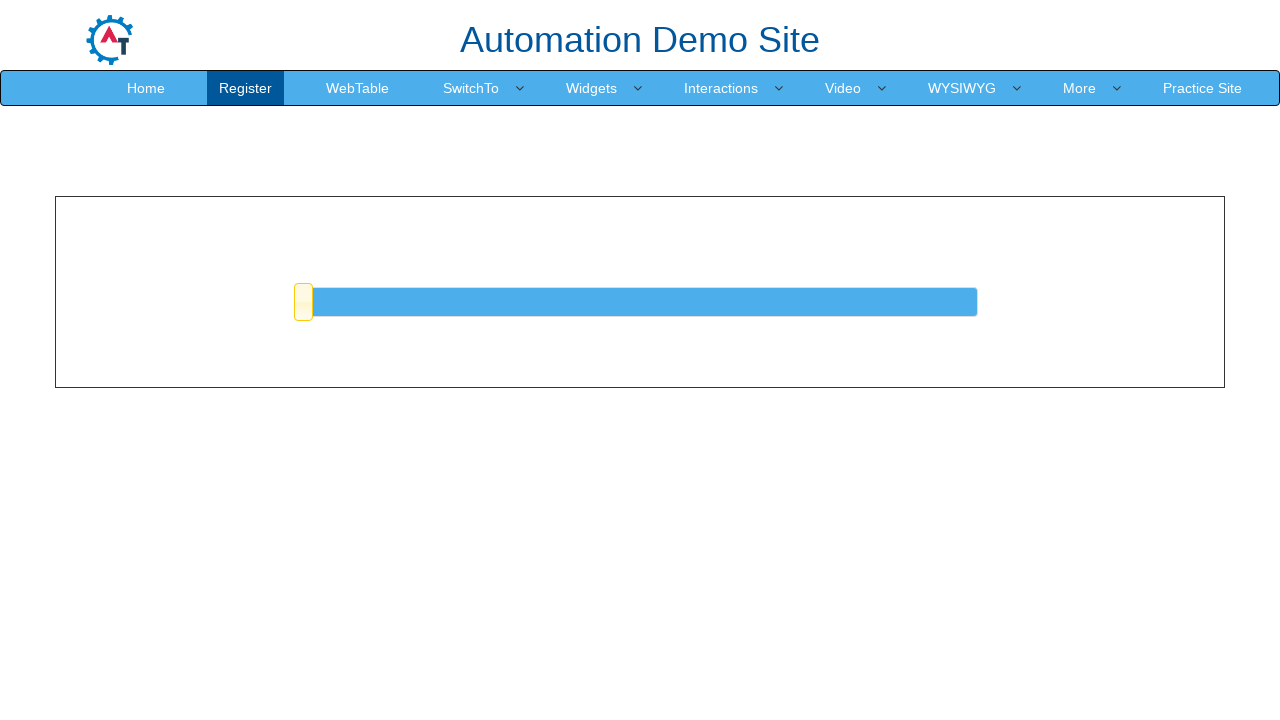

Pressed down mouse button on slider handle at (303, 302)
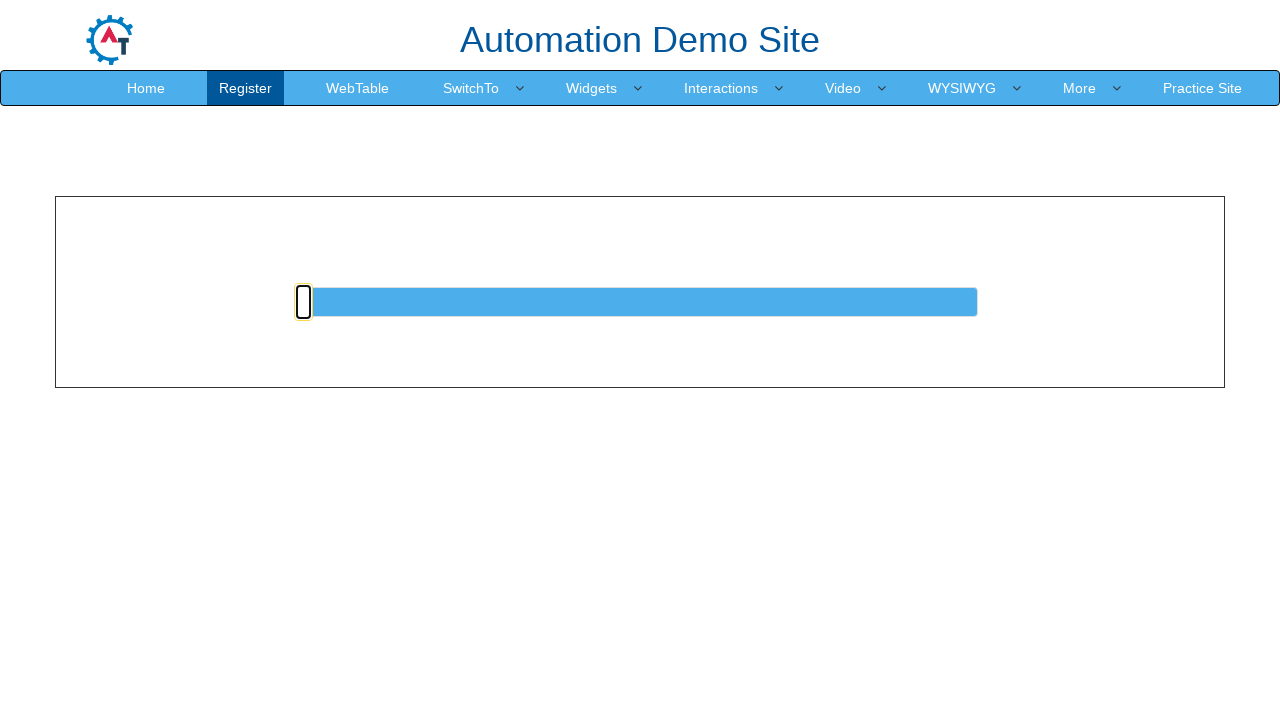

Dragged slider handle 300 pixels to the right at (603, 302)
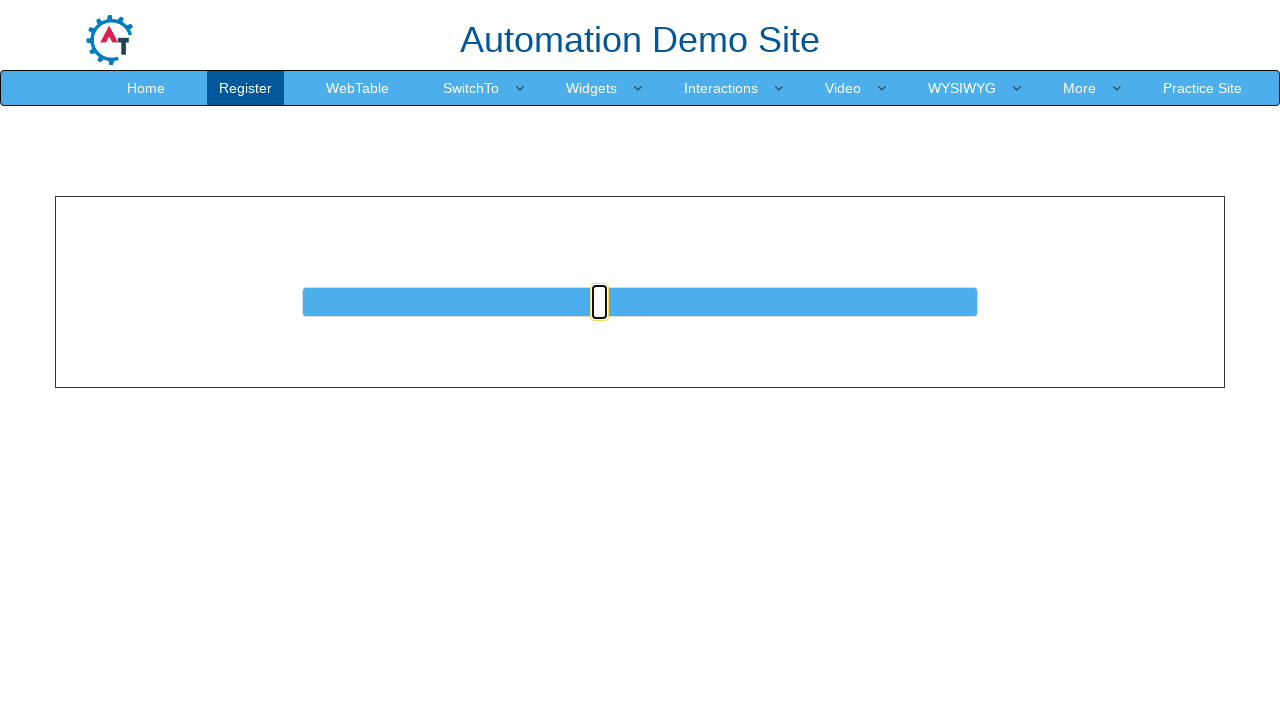

Released mouse button to complete slider drag at (603, 302)
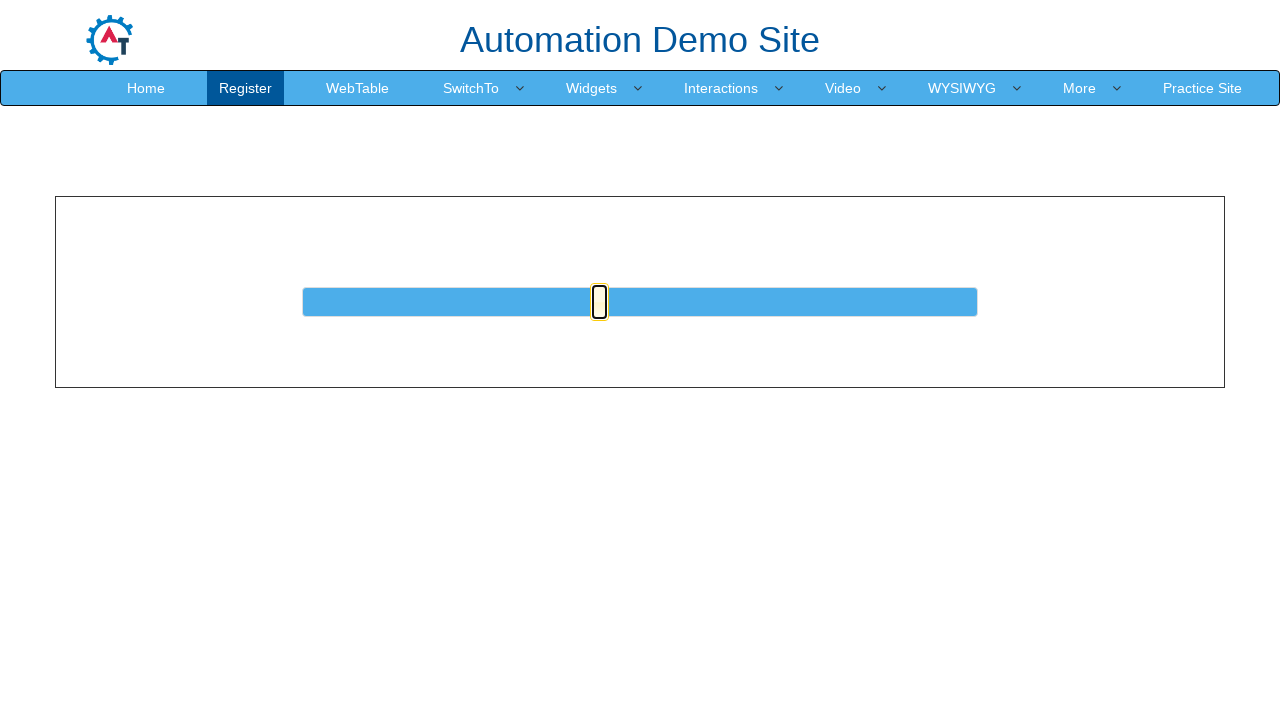

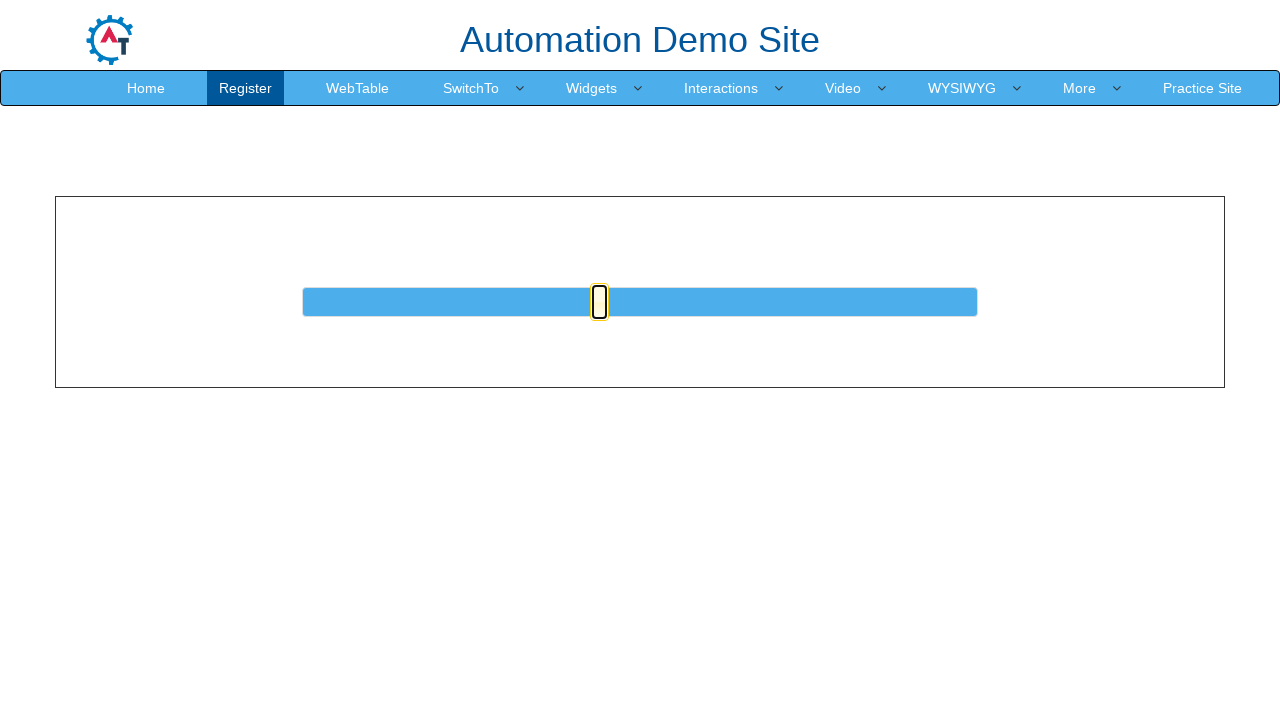